Tests adding a new customer in the bank manager interface by filling out customer details, submitting the form, accepting the alert, and searching for the newly added customer.

Starting URL: https://www.globalsqa.com/angularJs-protractor/BankingProject/#/login

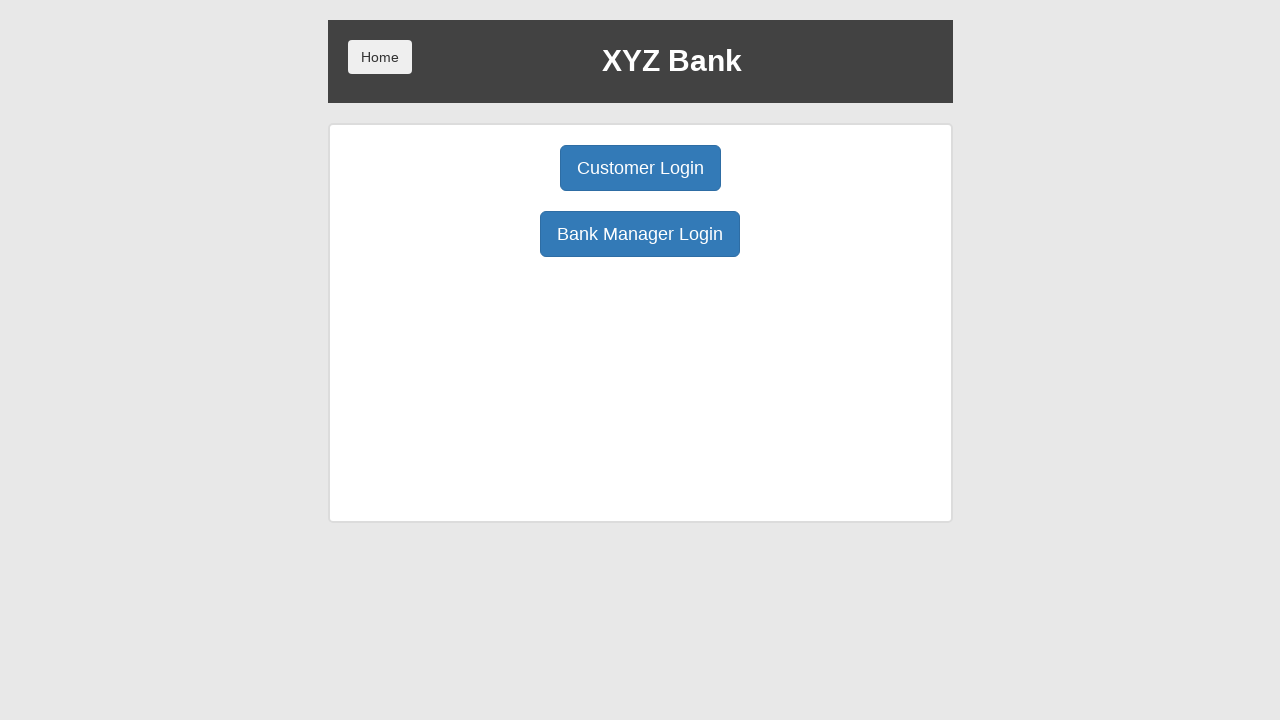

Clicked Bank Manager Login button at (640, 234) on xpath=//button[text() = 'Bank Manager Login']
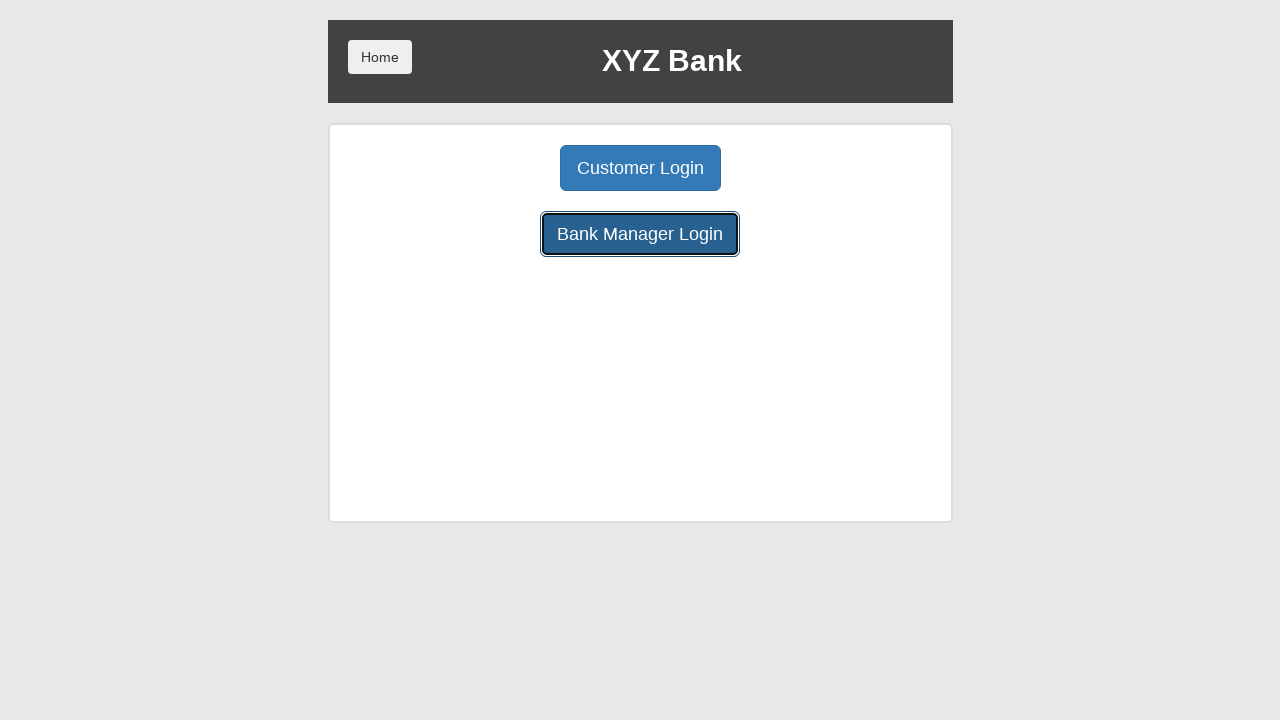

Clicked Add Customer button at (502, 168) on xpath=//button[contains(text(), 'Add')]
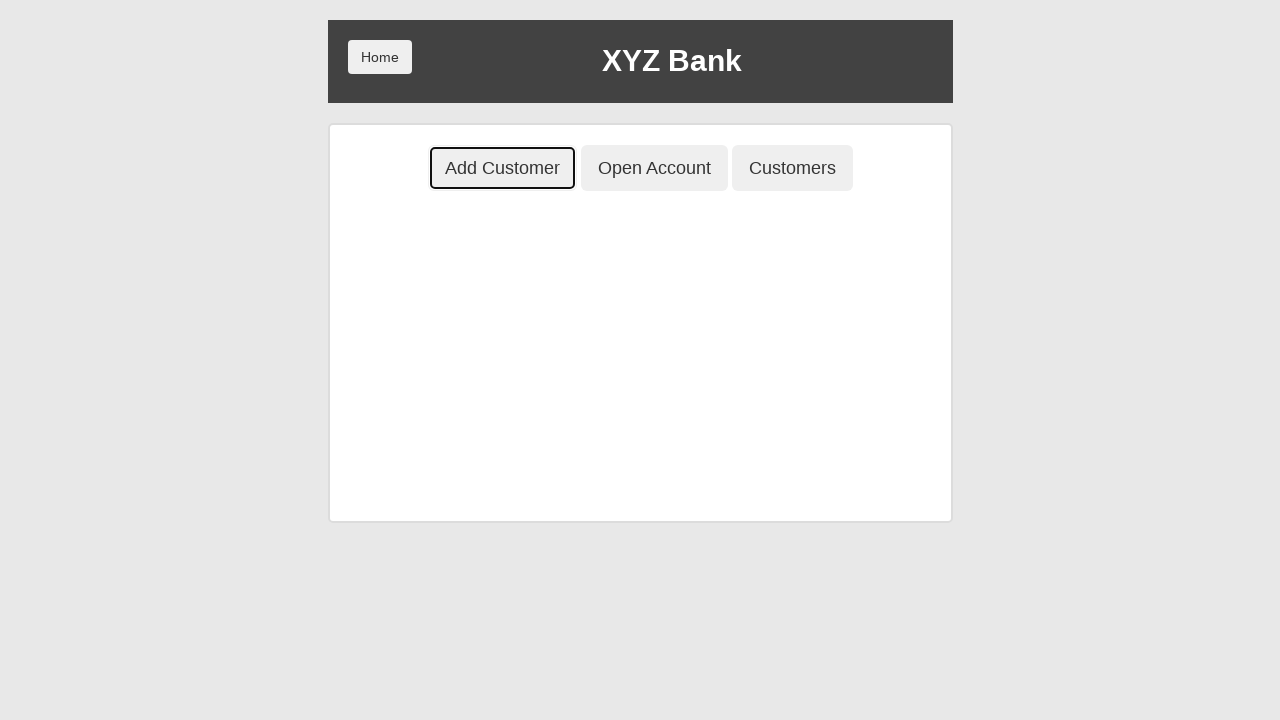

Filled First Name field with 'Bob73' on //input[@placeholder='First Name']
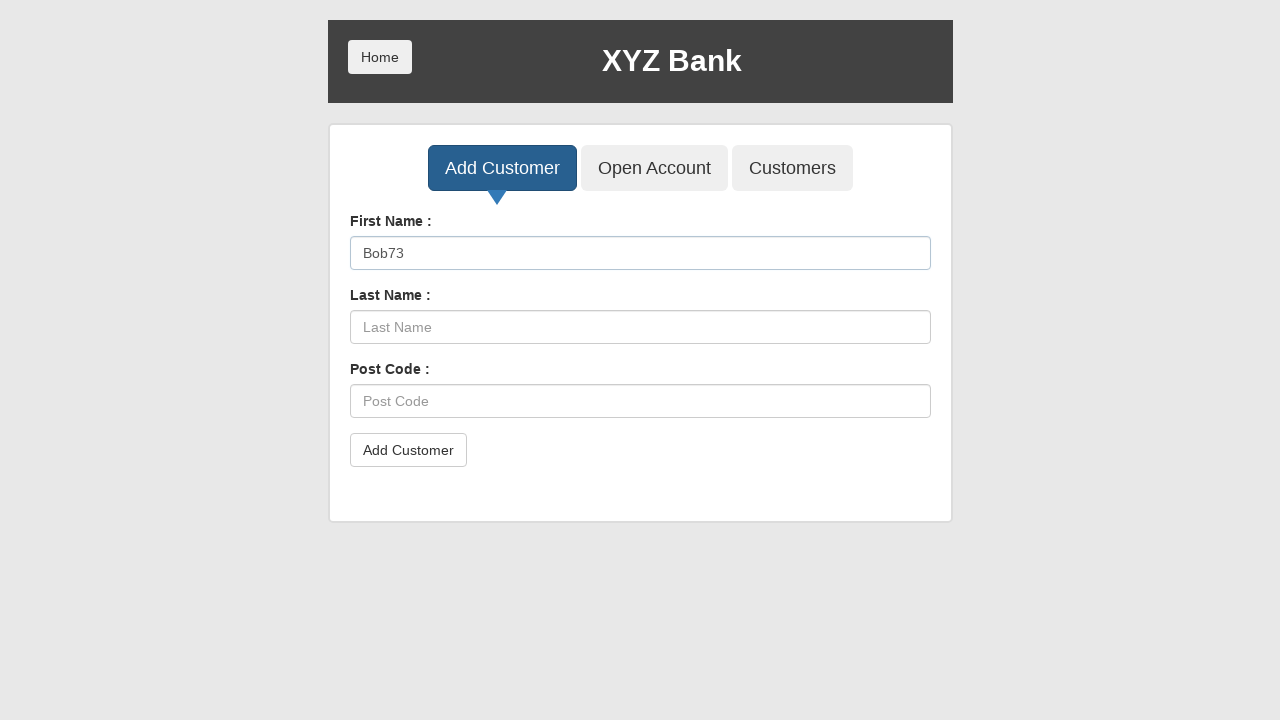

Filled Last Name field with 'Bobrovych42' on //input[@placeholder='Last Name']
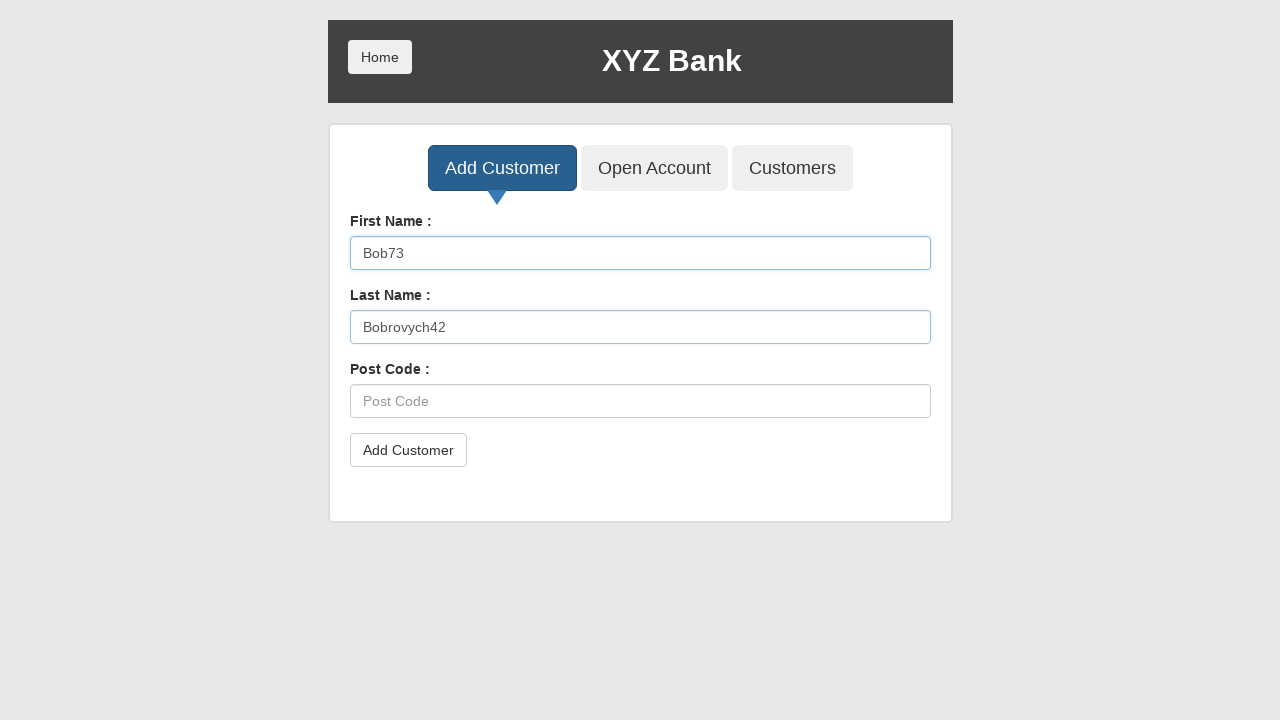

Filled Post Code field with '555555' on //input[@placeholder='Post Code']
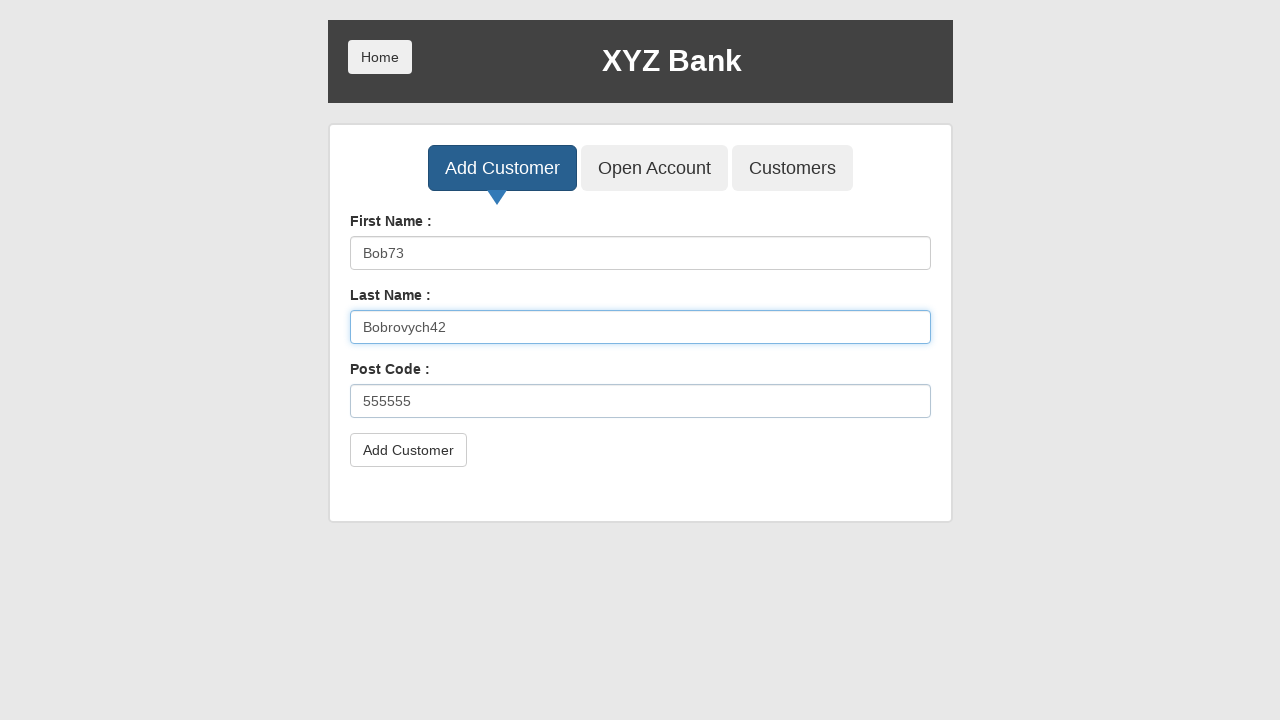

Clicked Add Customer submit button at (408, 450) on xpath=//button[@type='submit' and text()='Add Customer']
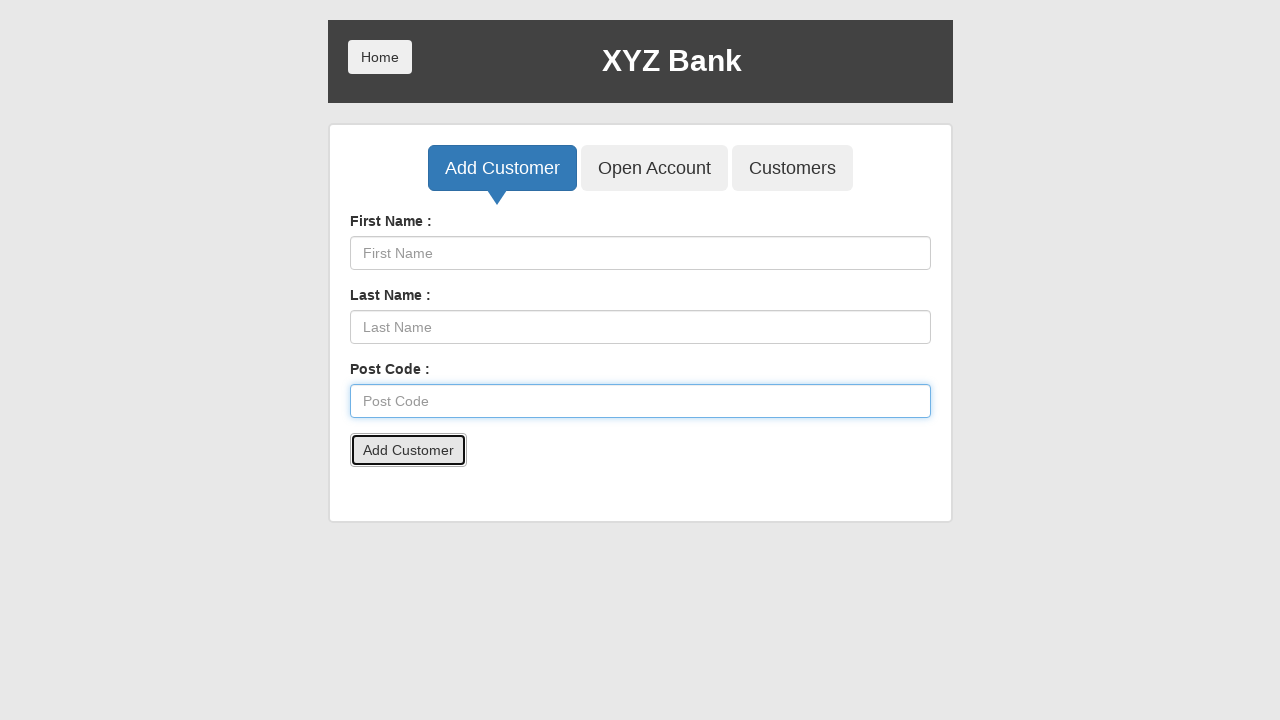

Set up alert dialog handler to accept
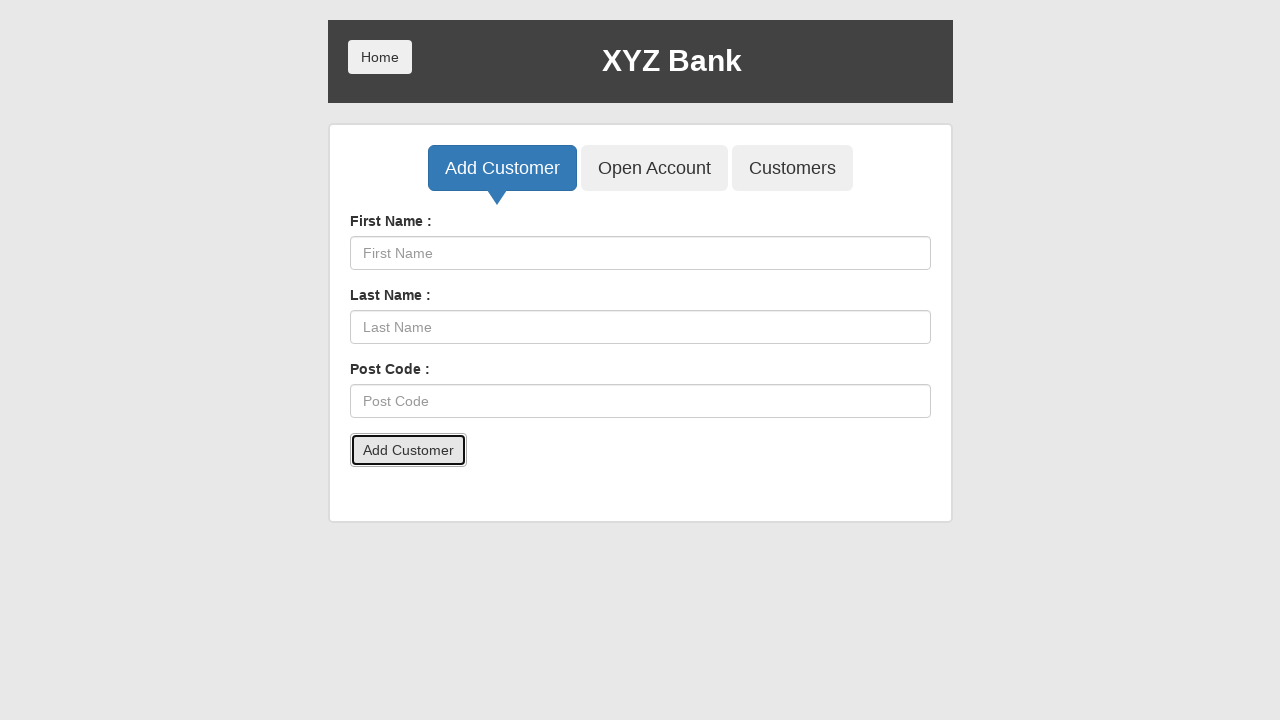

Waited for alert dialog to process
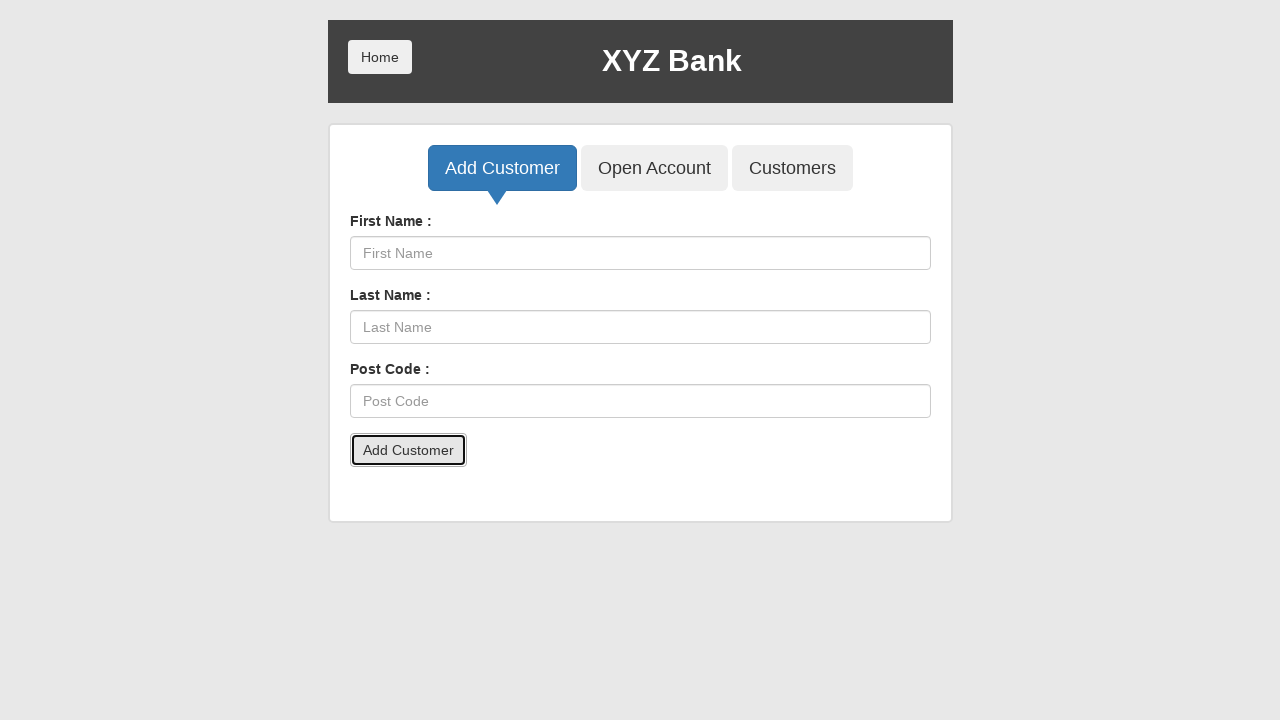

Clicked Customers button to view customer list at (792, 168) on xpath=//button[contains(text(), 'Customers')]
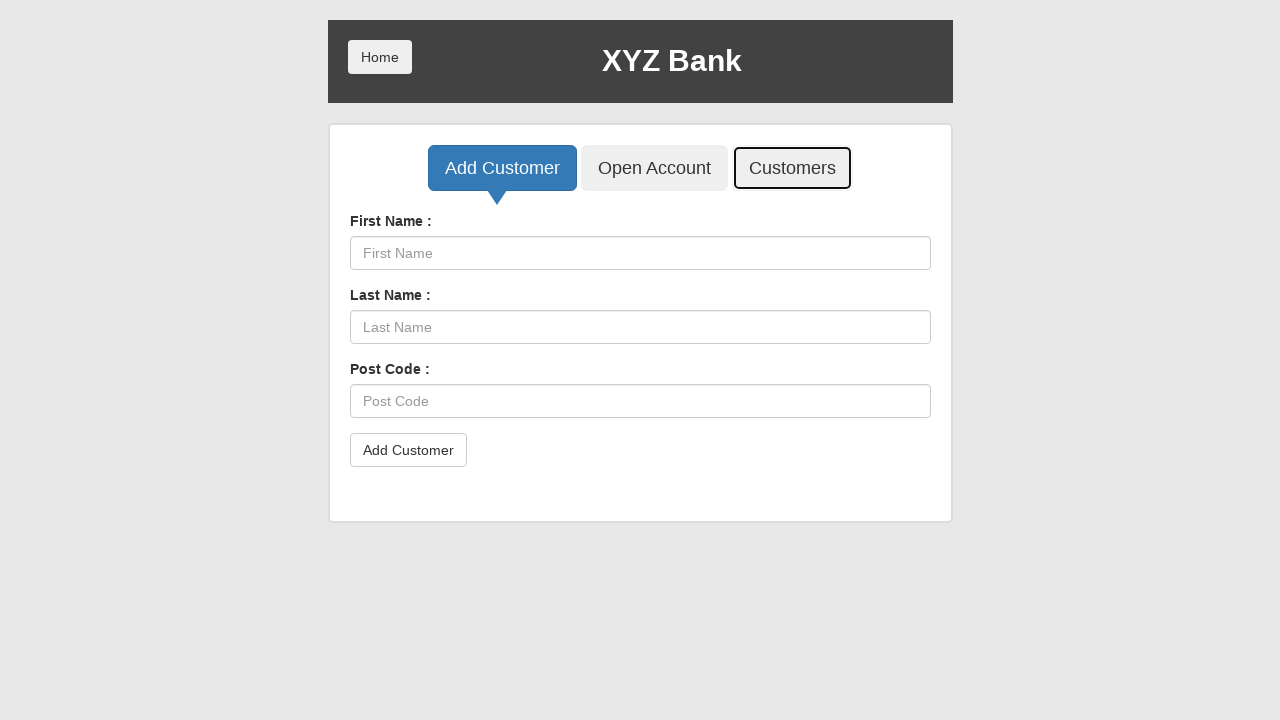

Filled Search Customer field with 'Bob73' on //input[@placeholder='Search Customer']
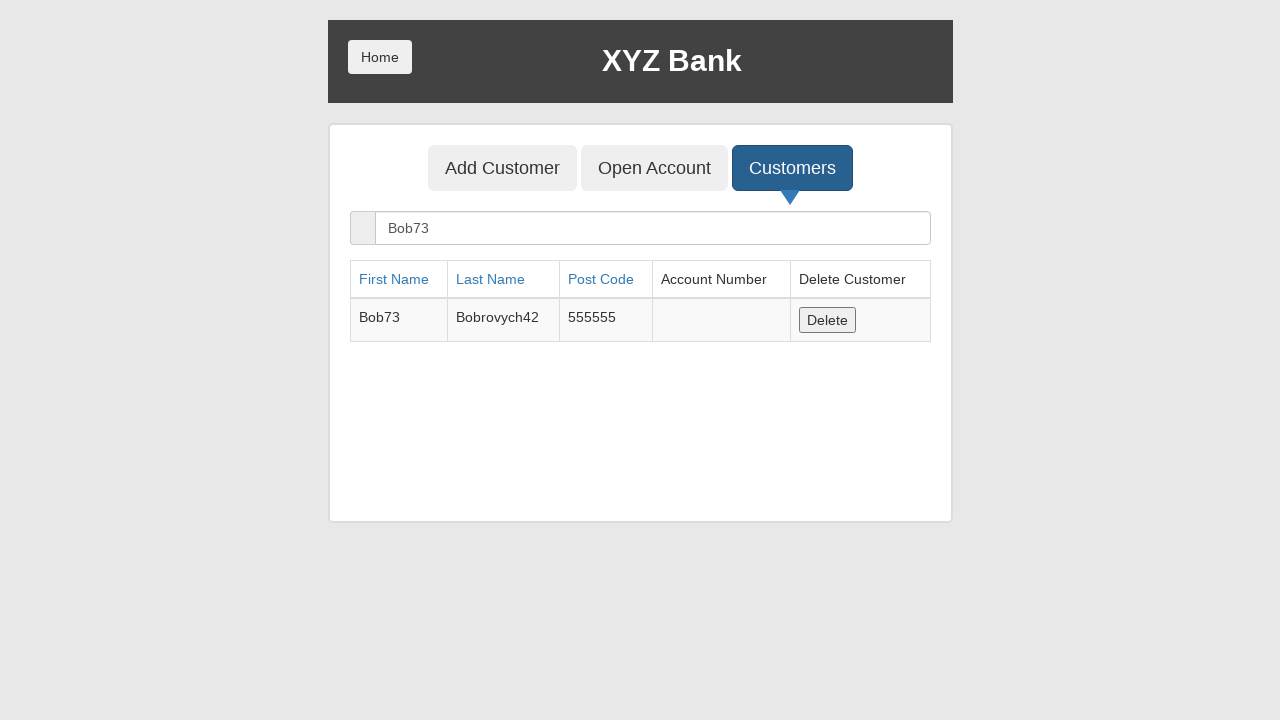

Customer table cell appeared in the DOM
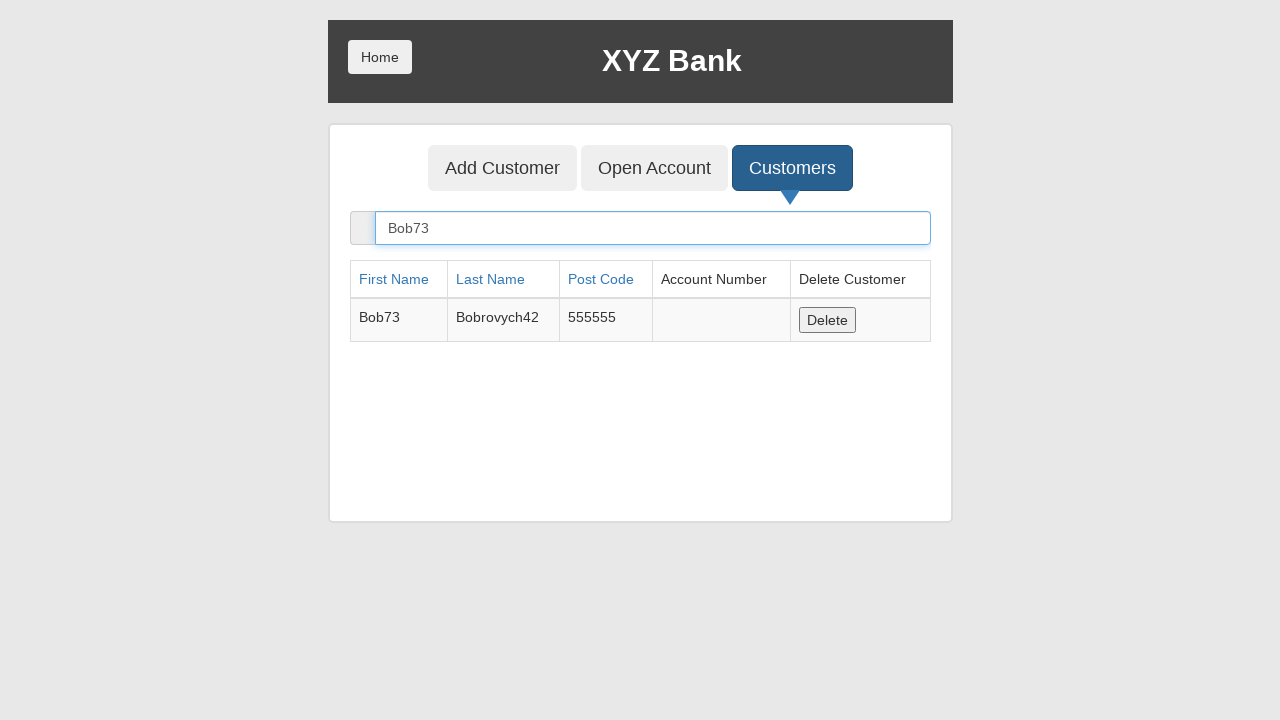

Retrieved customer name from table: 'Bob73'
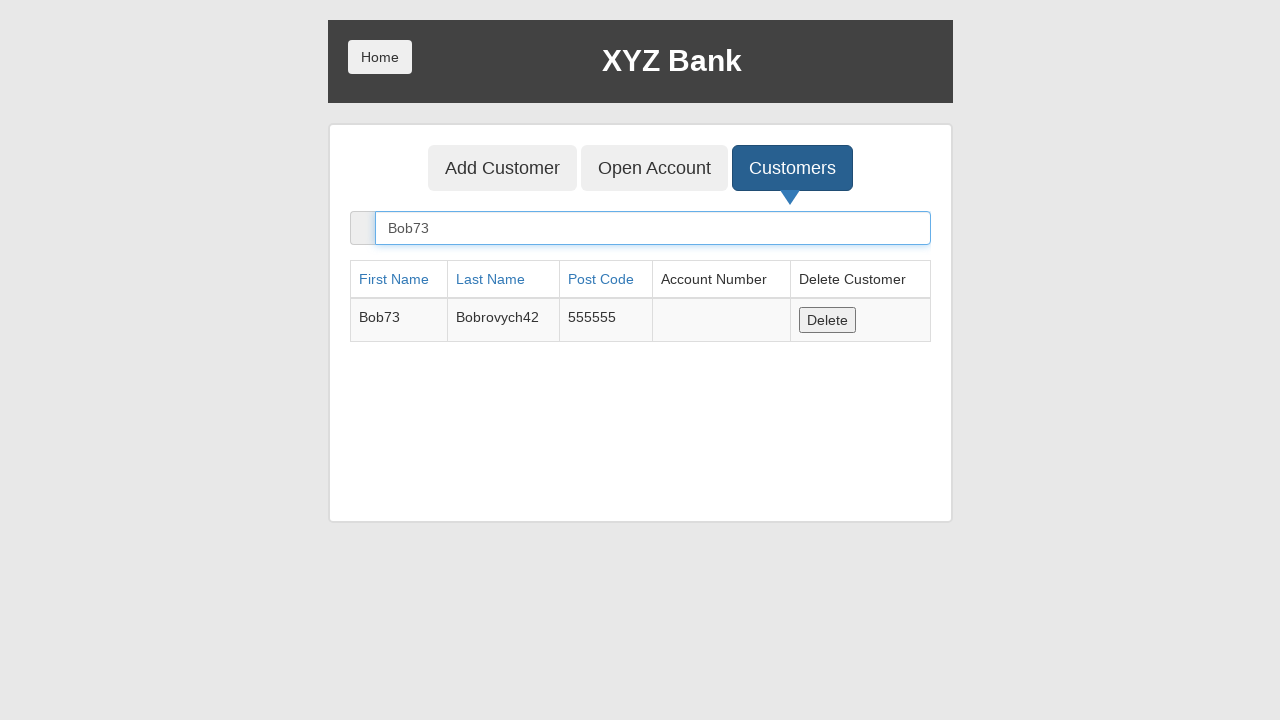

Verified newly added customer 'Bob73' appears in the customer table
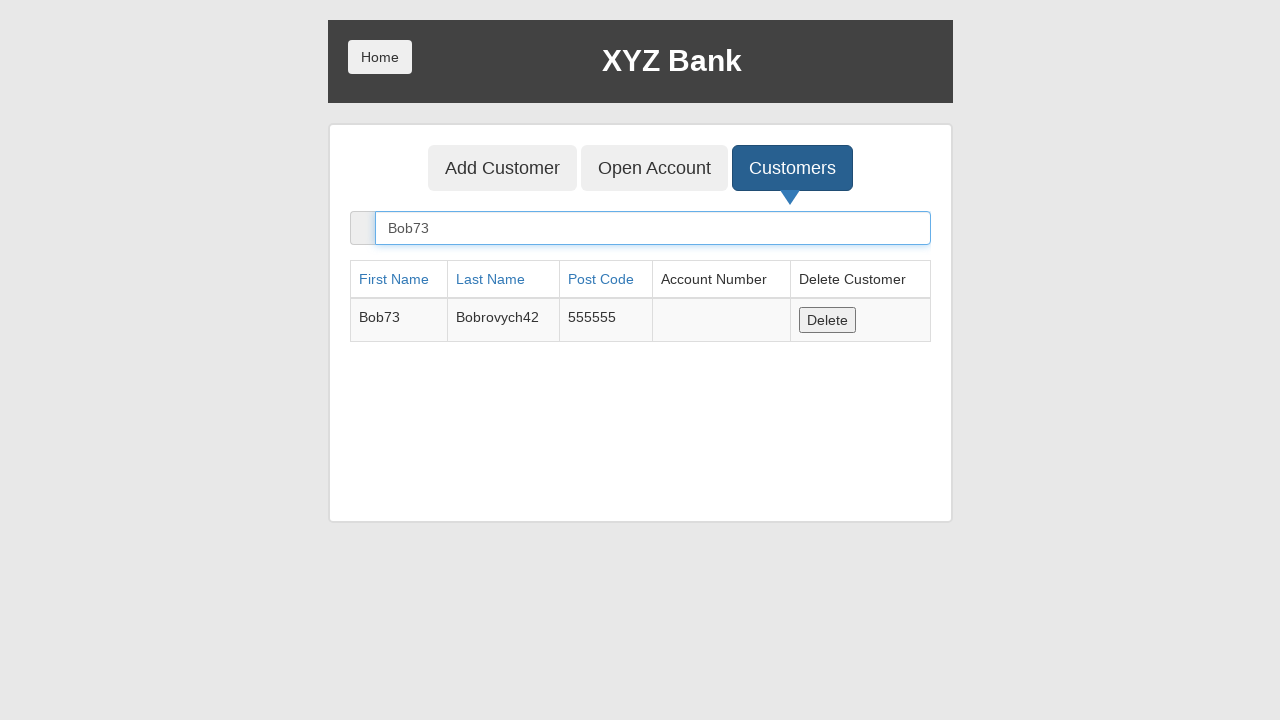

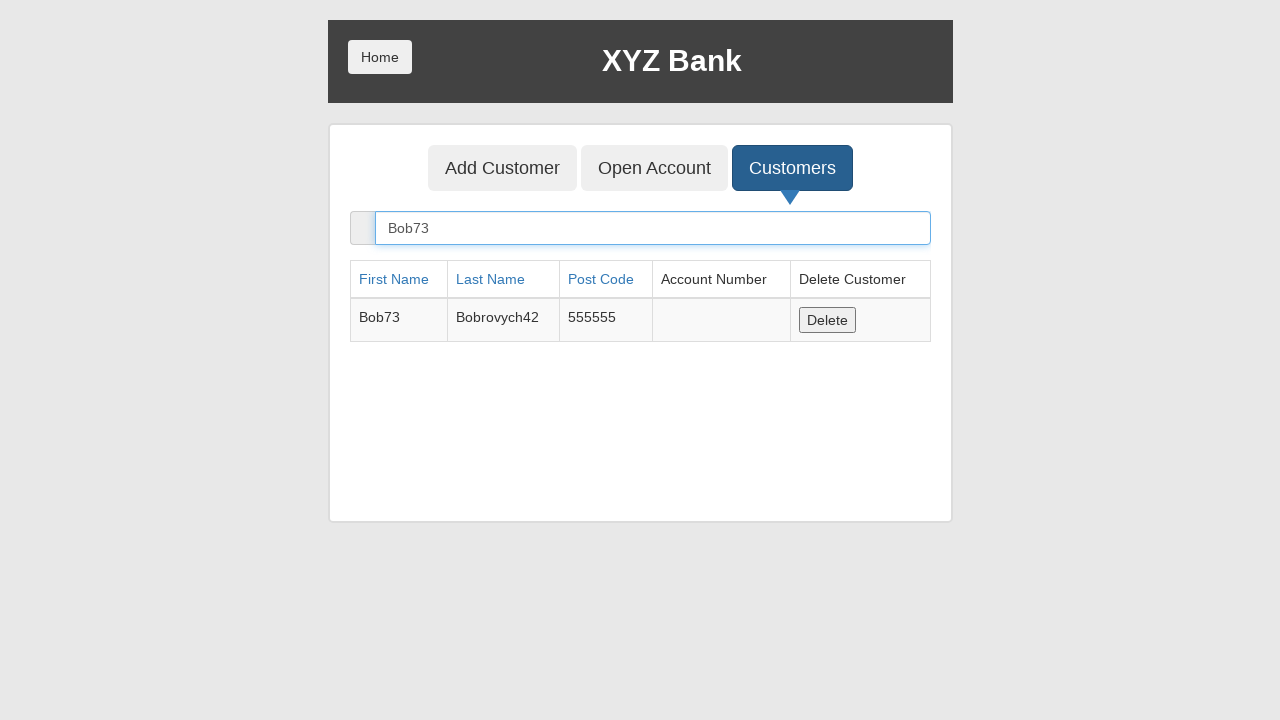